Tests back and forth navigation by clicking on "A/B Testing" link, verifying the page title, navigating back to the home page, and verifying the home page title.

Starting URL: https://practice.cydeo.com

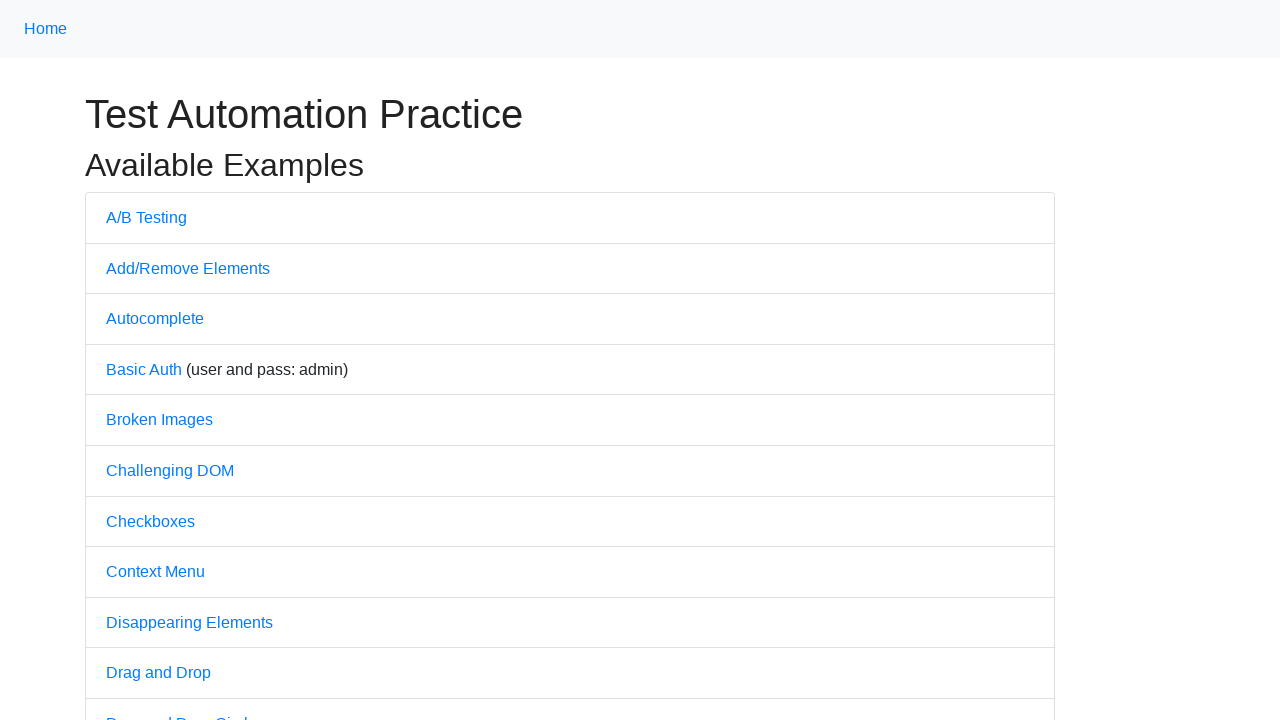

Clicked on 'A/B Testing' link at (146, 217) on a:text('A/B Testing')
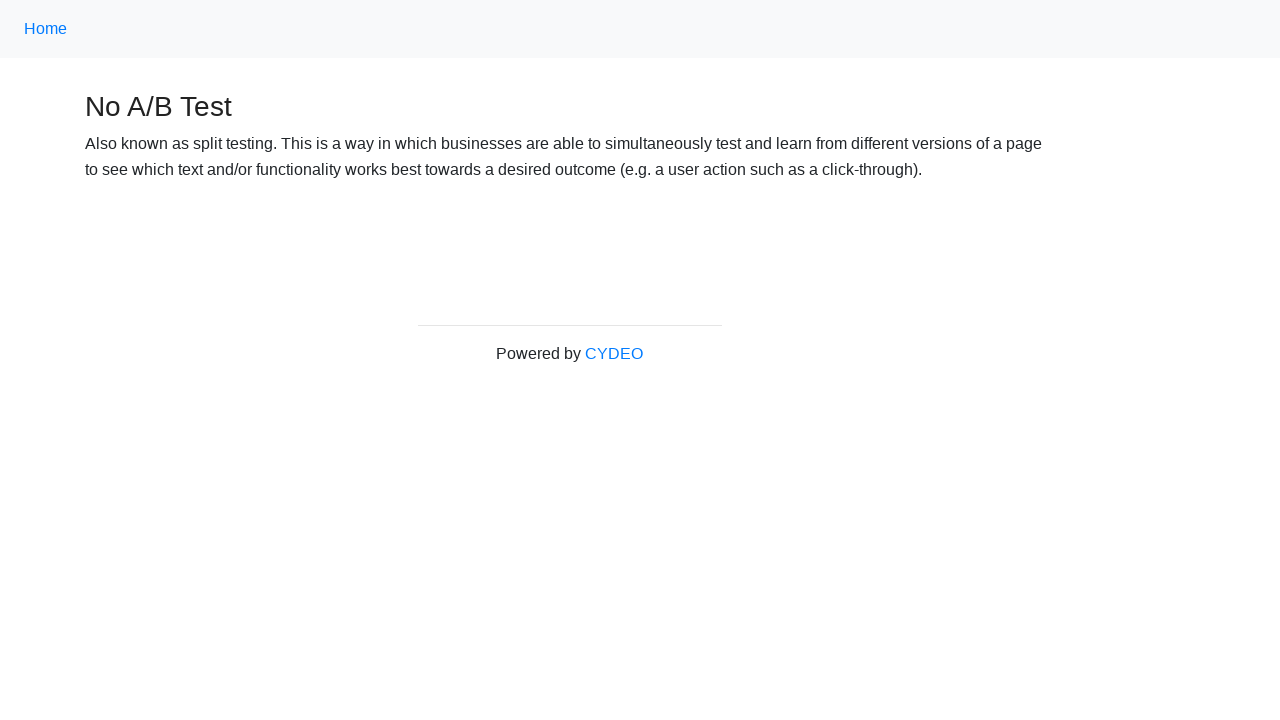

A/B Testing page loaded (domcontentloaded)
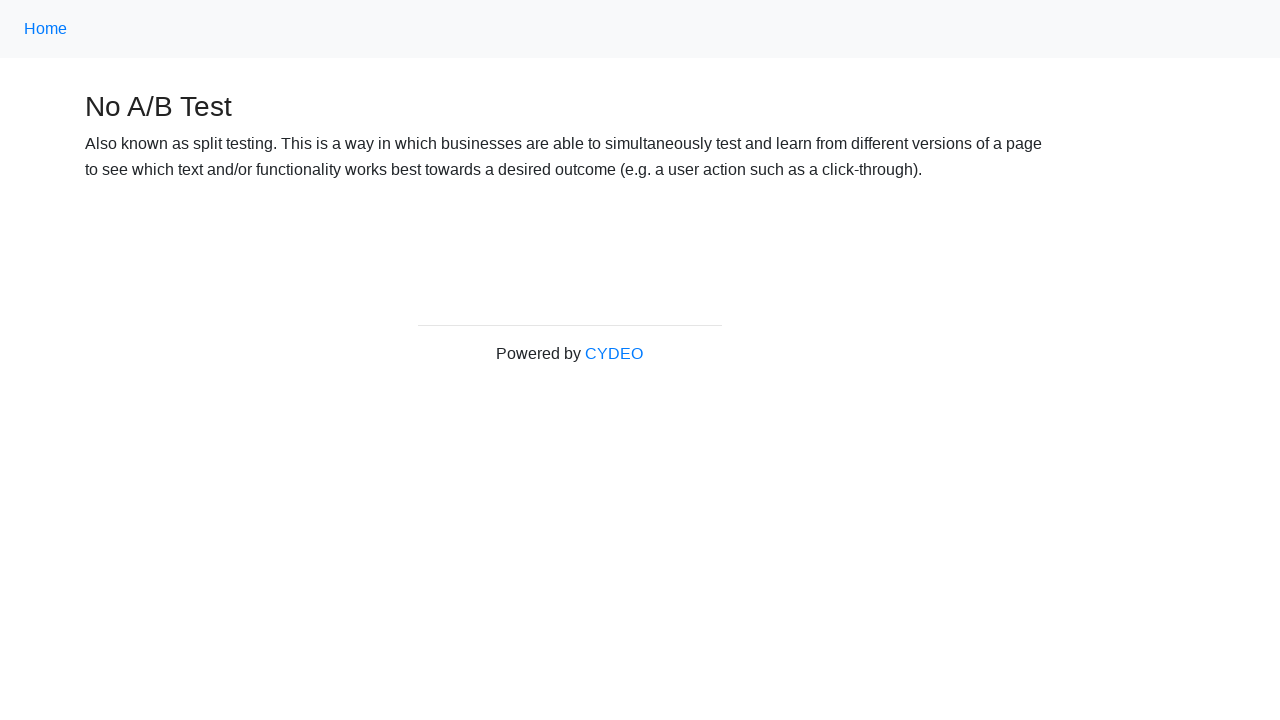

Verified page title is 'No A/B Test'
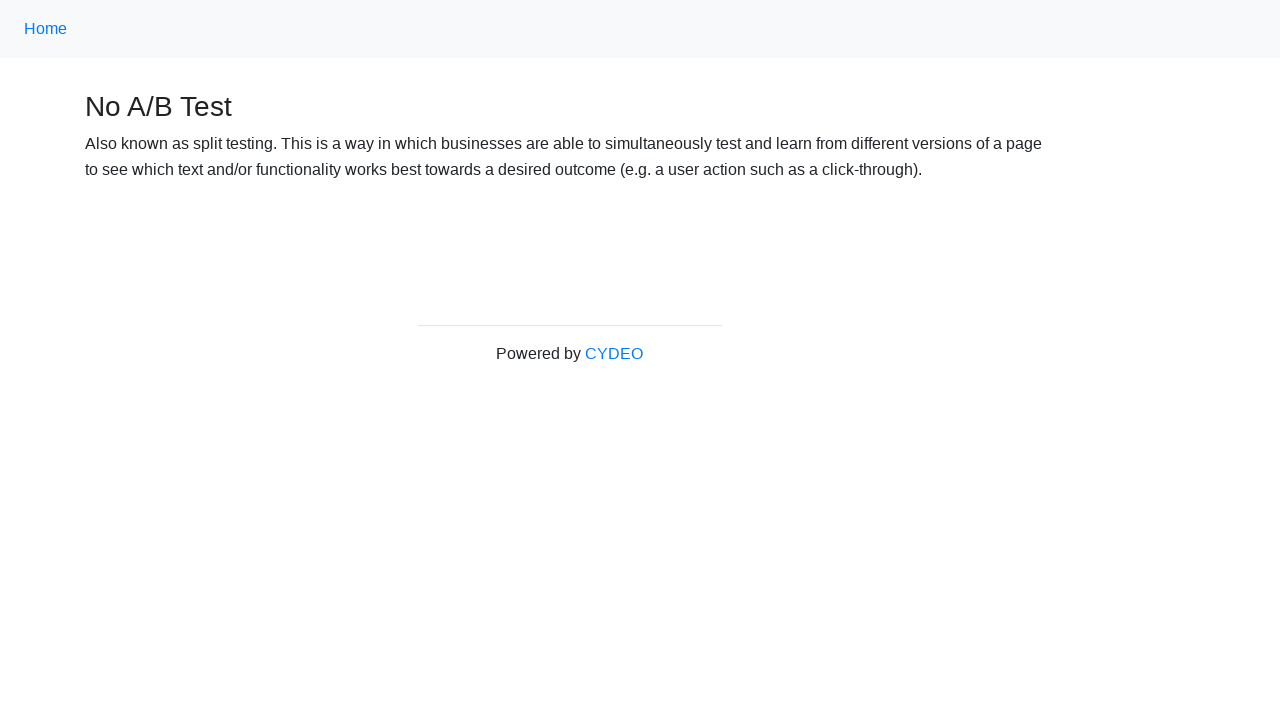

Navigated back to home page
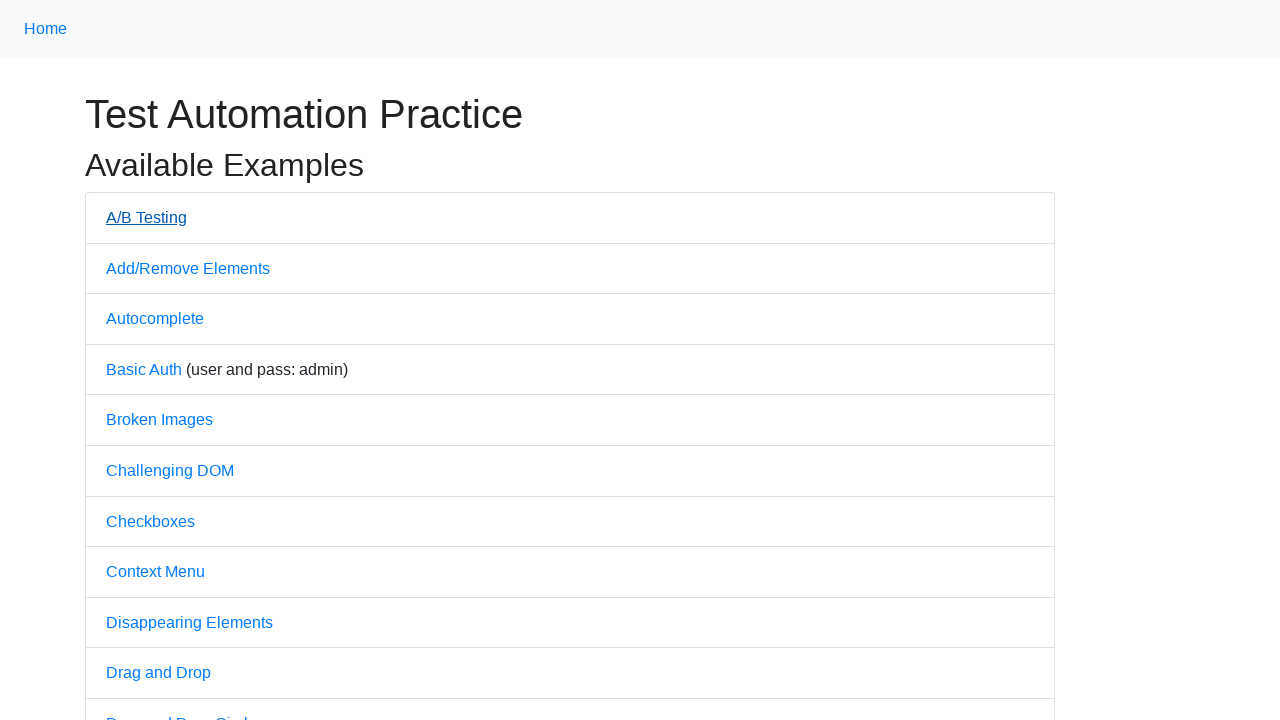

Home page loaded (domcontentloaded)
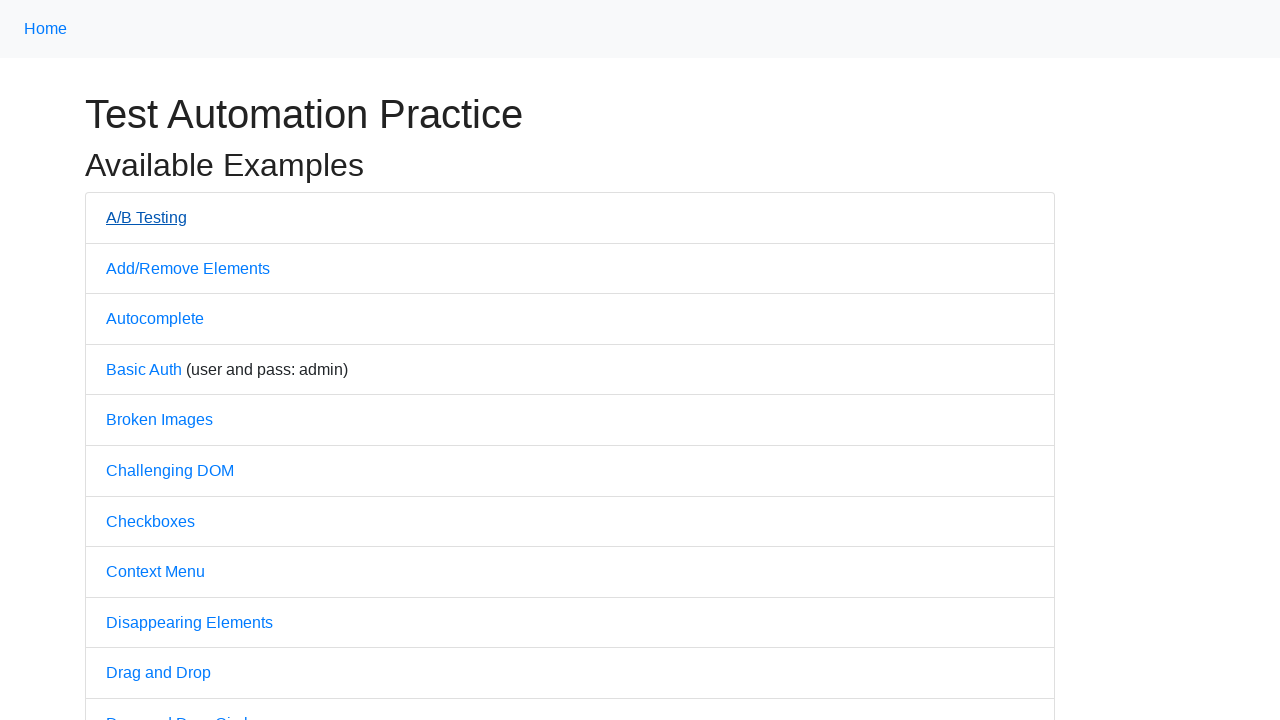

Verified home page title is 'Practice'
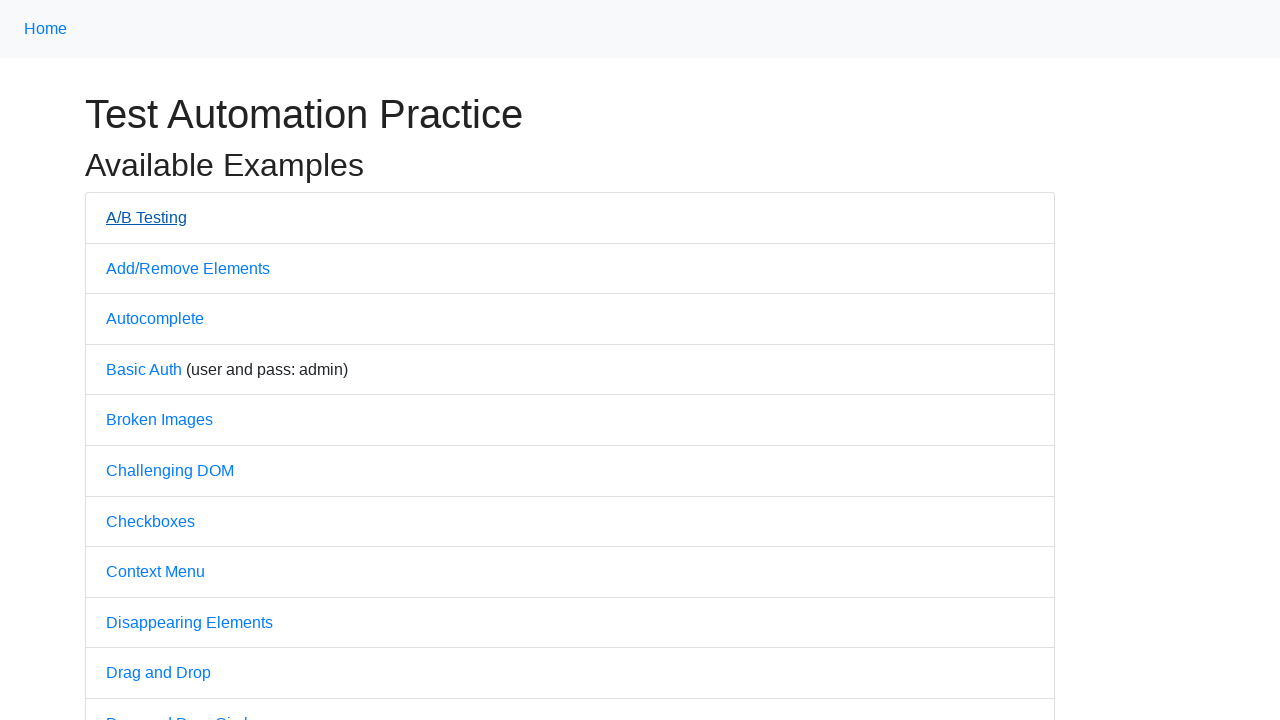

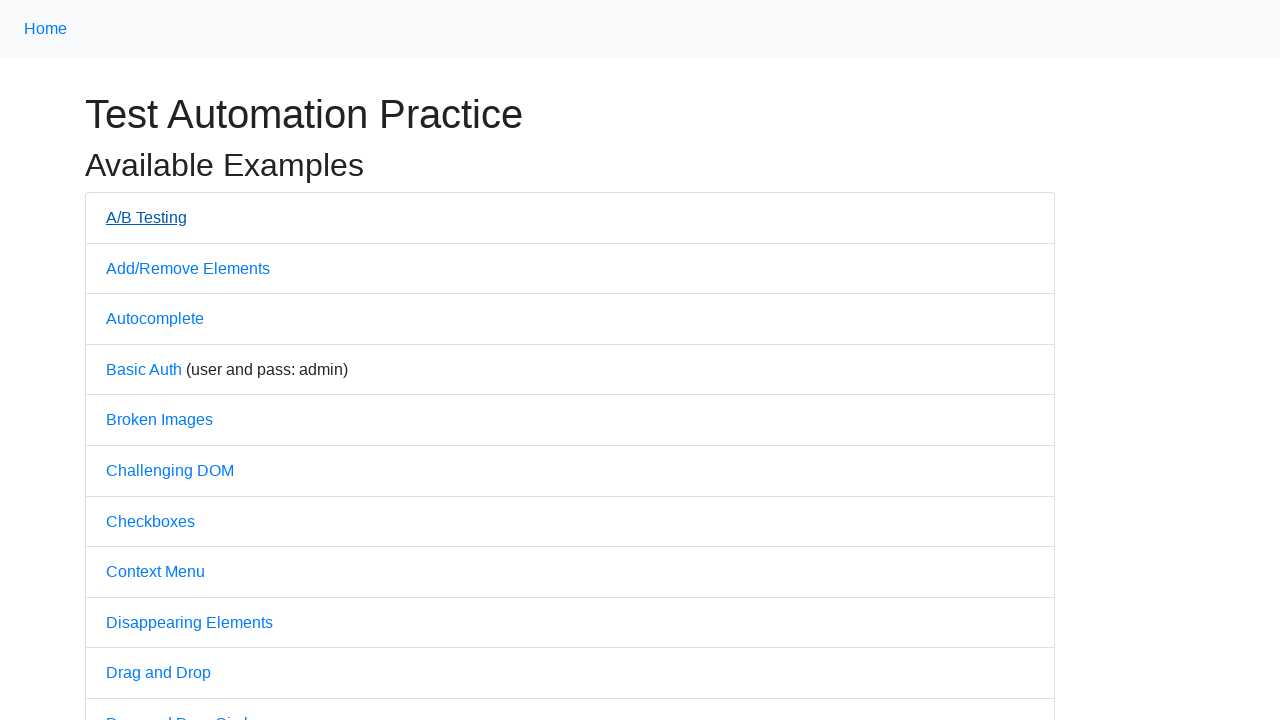